Tests search functionality with random gibberish input and verifies that 'no results' message is displayed

Starting URL: https://learn.microsoft.com/en-us/search/

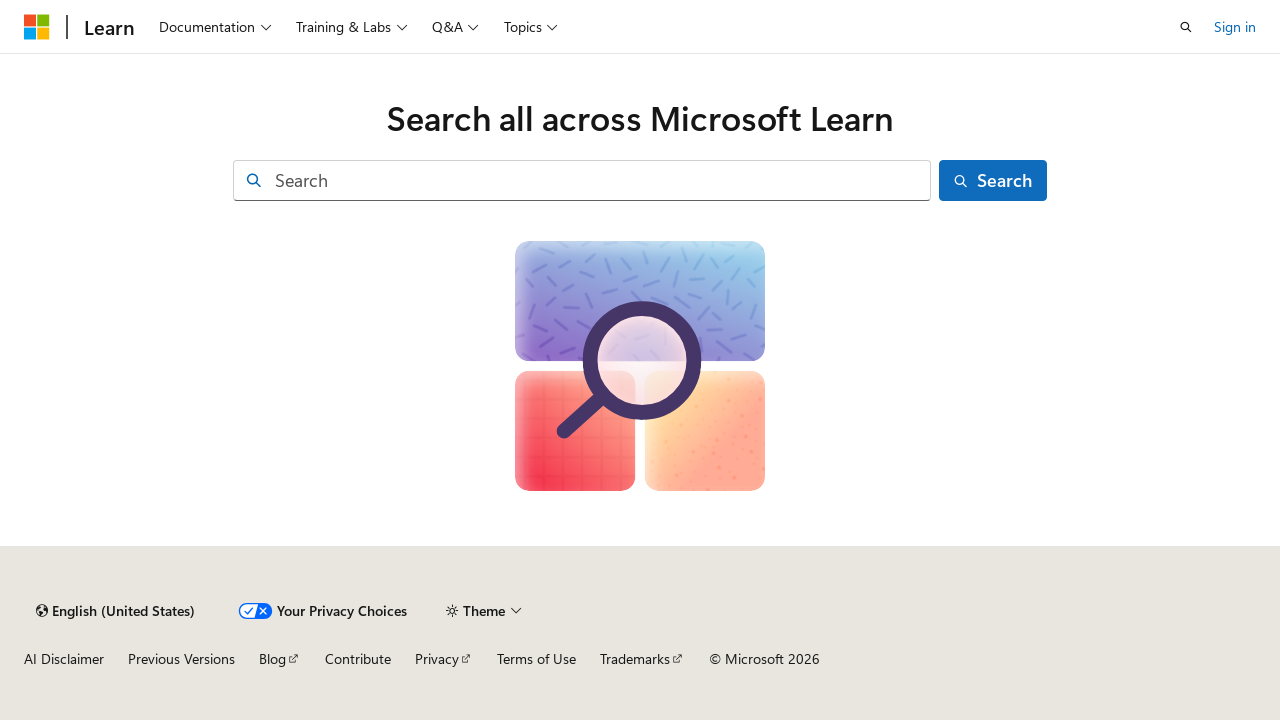

Filled search field with random gibberish input 'asdfgh12345' on input[id="facet-search-input"]
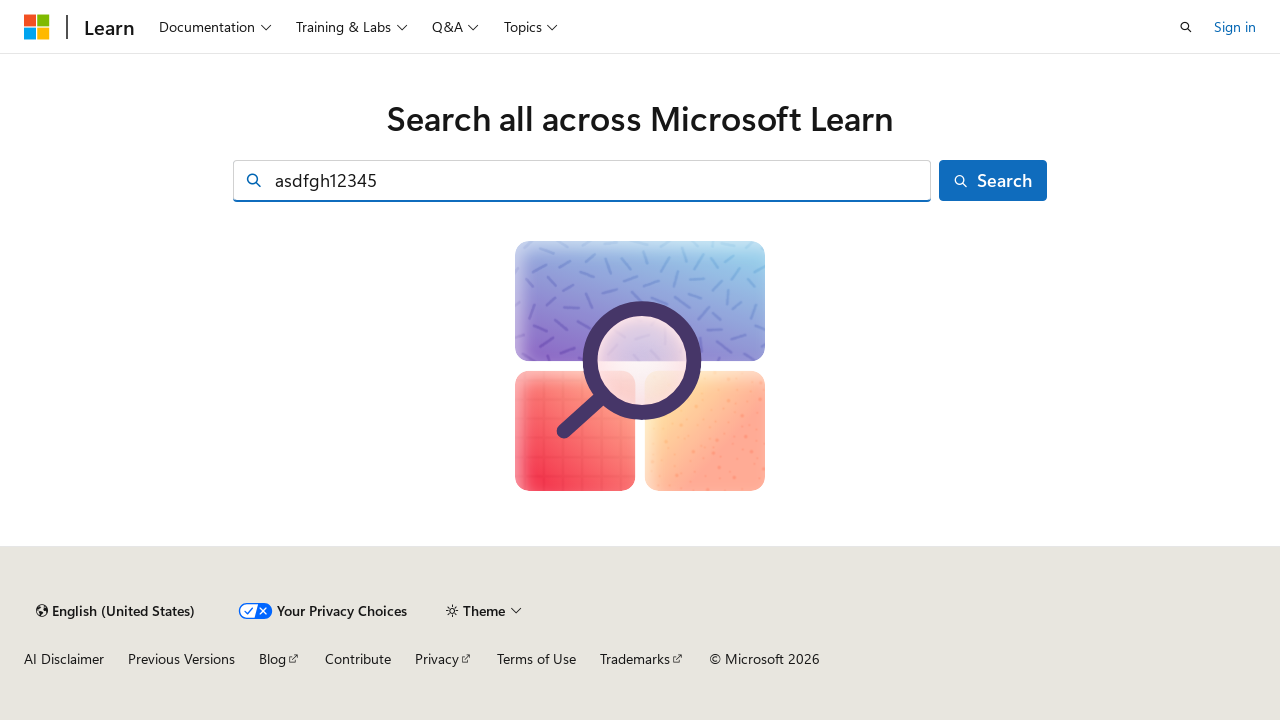

Pressed Enter to submit search with random input on input[id="facet-search-input"]
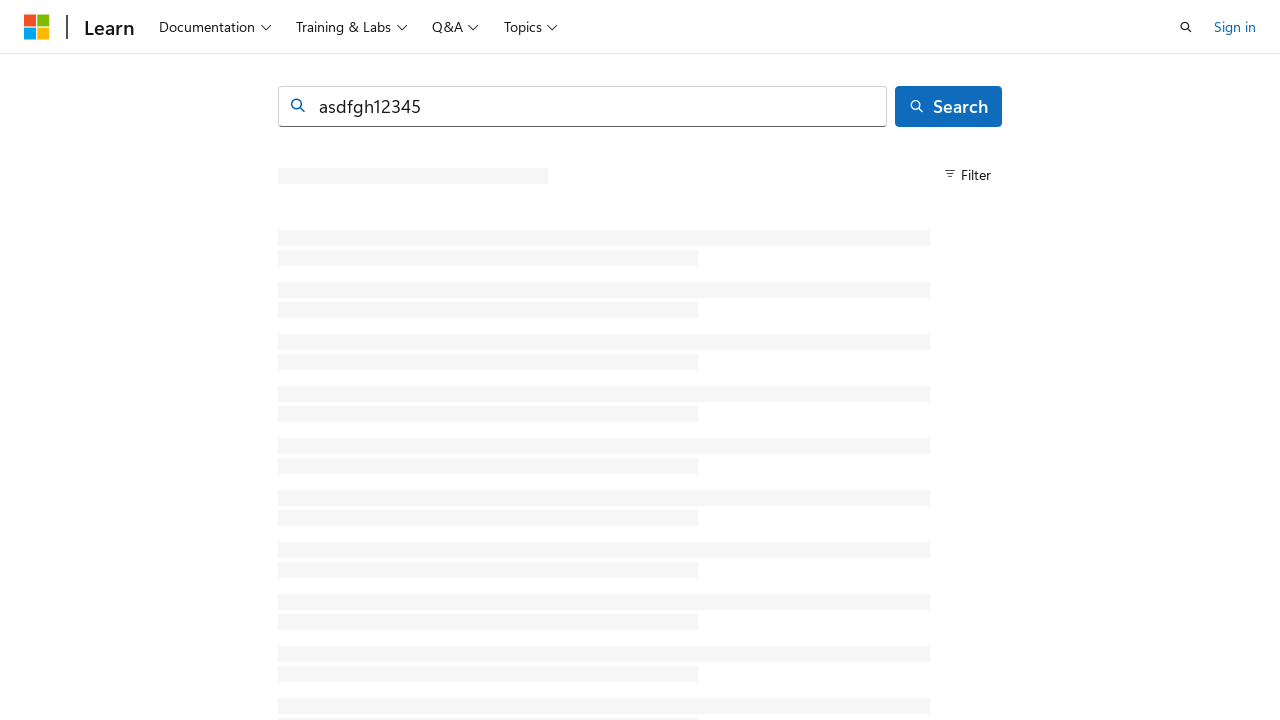

No results message displayed on page
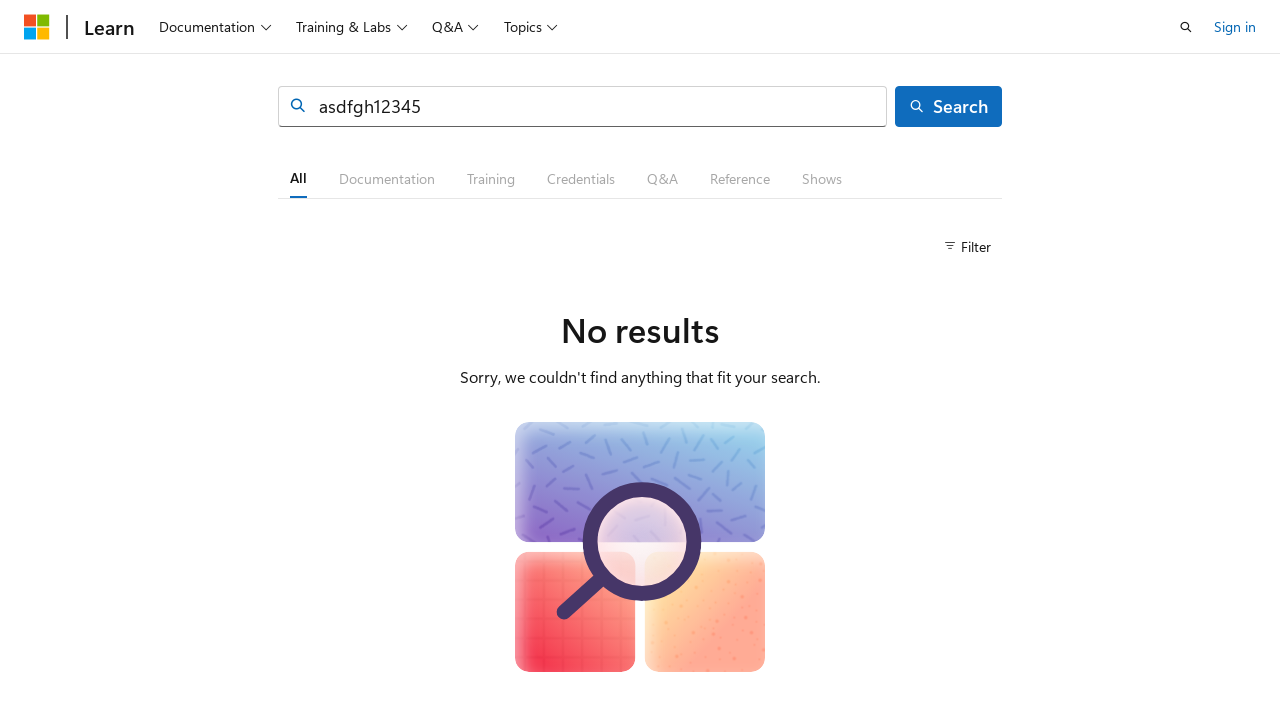

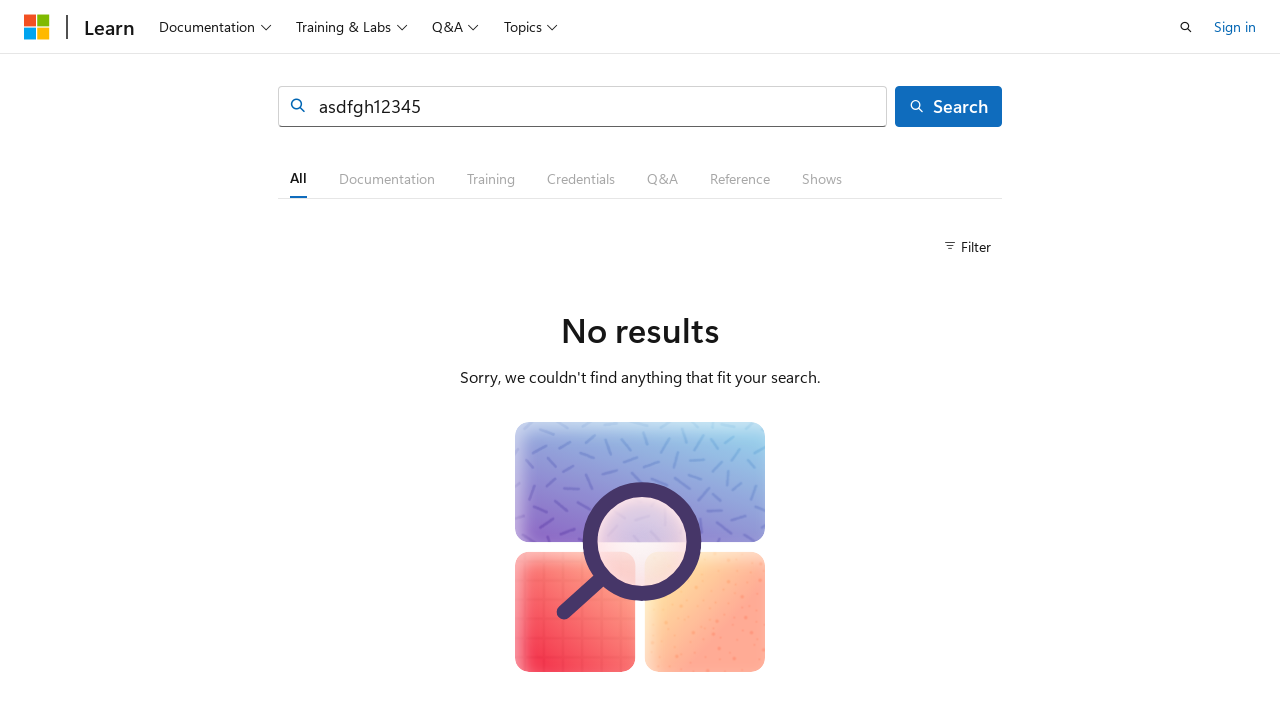